Tests slider functionality by clicking and dragging a range slider element to different positions using mouse actions

Starting URL: https://demoqa.com/slider

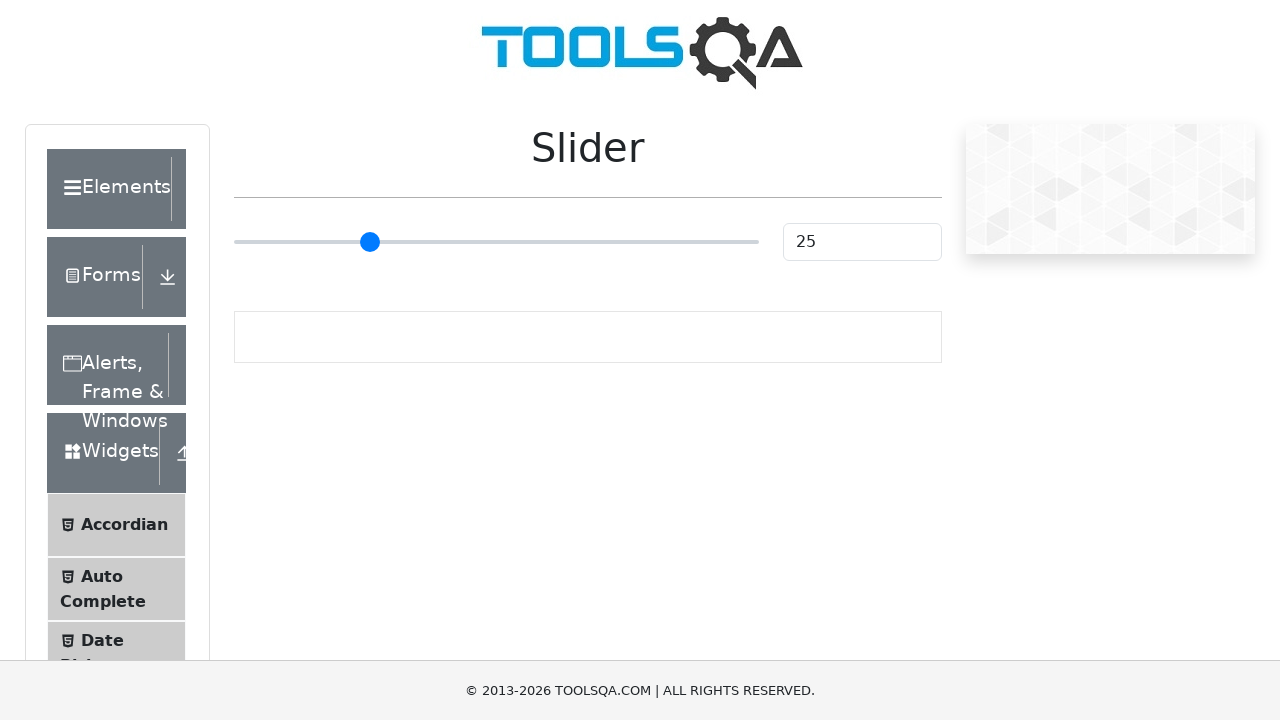

Located the range slider element
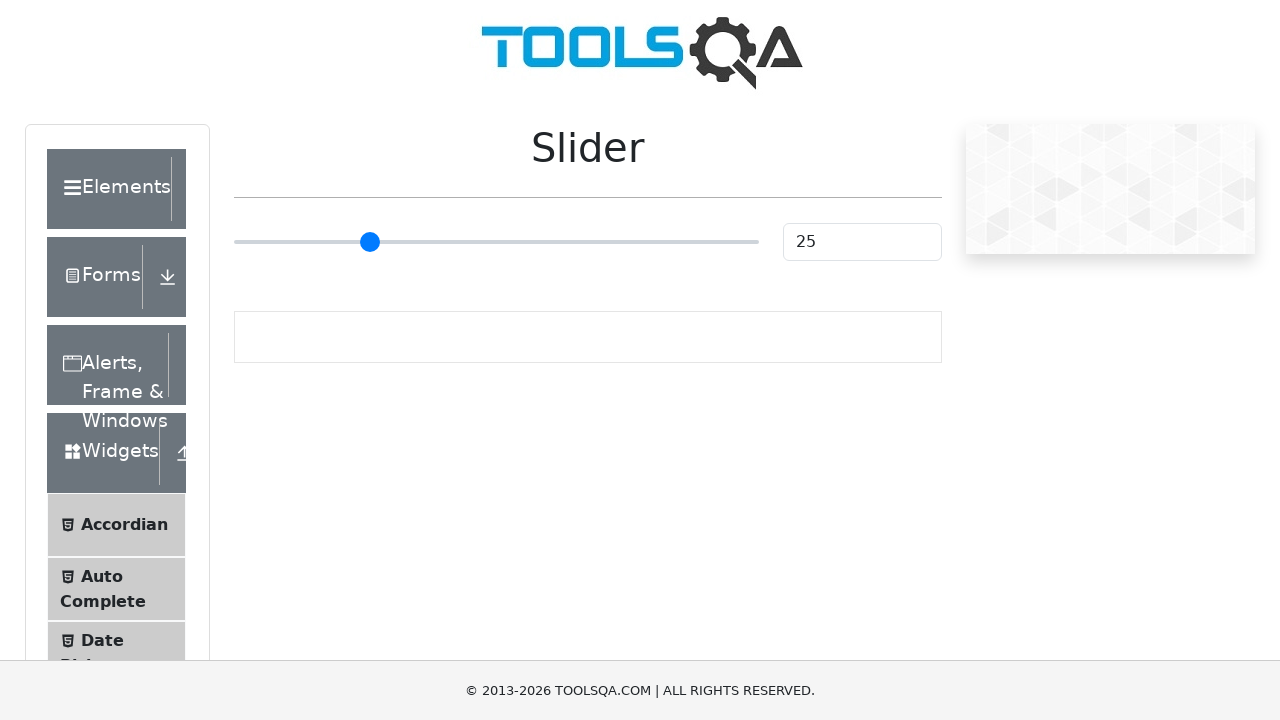

Waited for slider to become visible
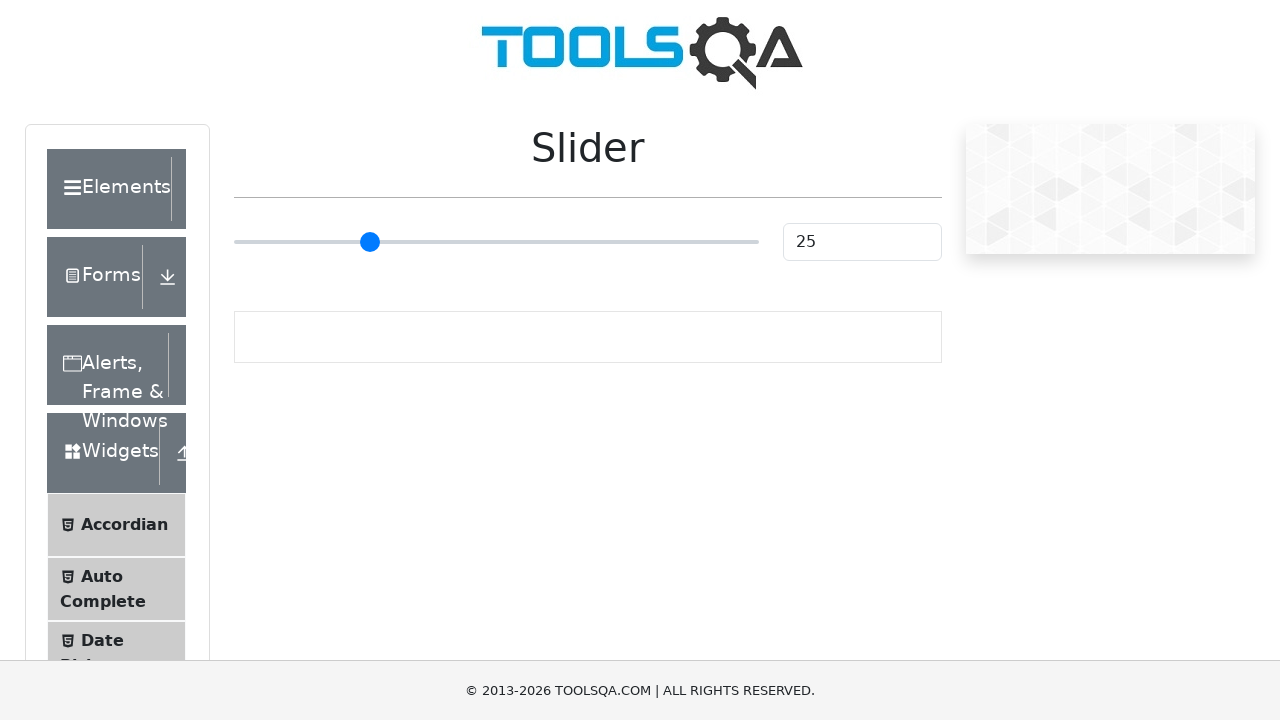

Retrieved slider bounding box dimensions
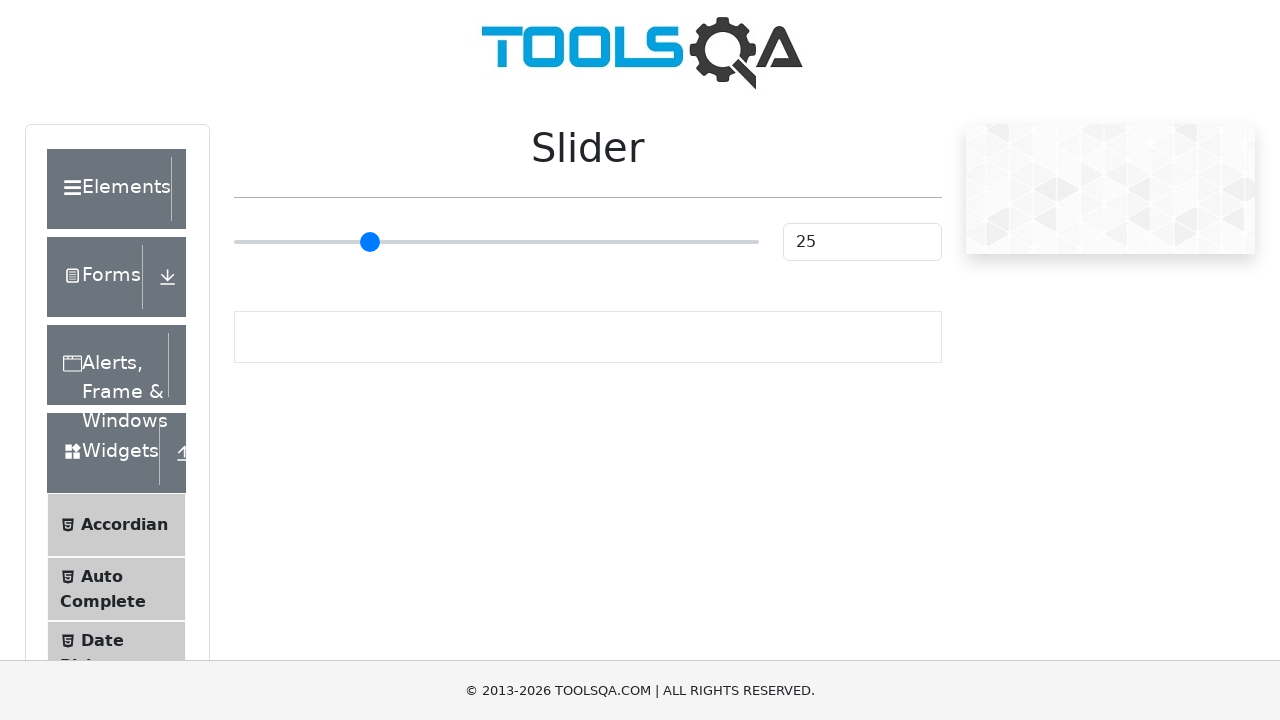

Moved mouse to center of slider at (496, 242)
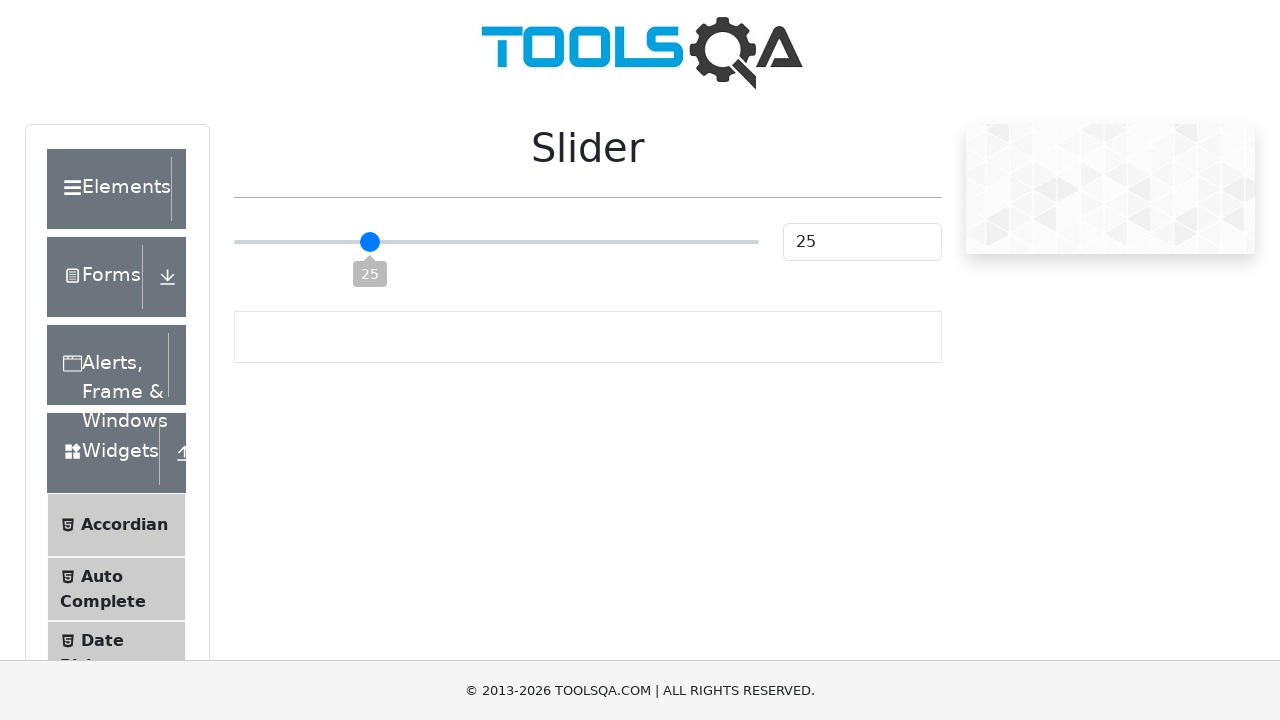

Pressed mouse button down on slider at (496, 242)
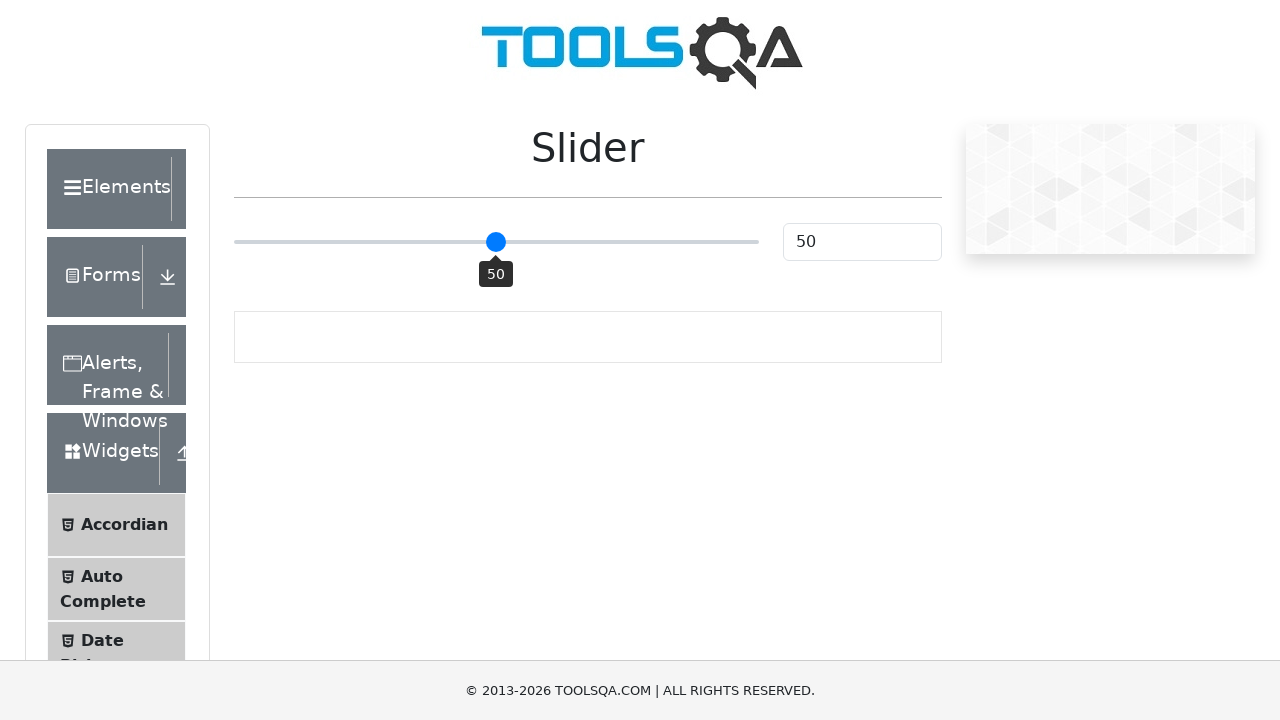

Dragged slider 25 pixels to the right at (521, 242)
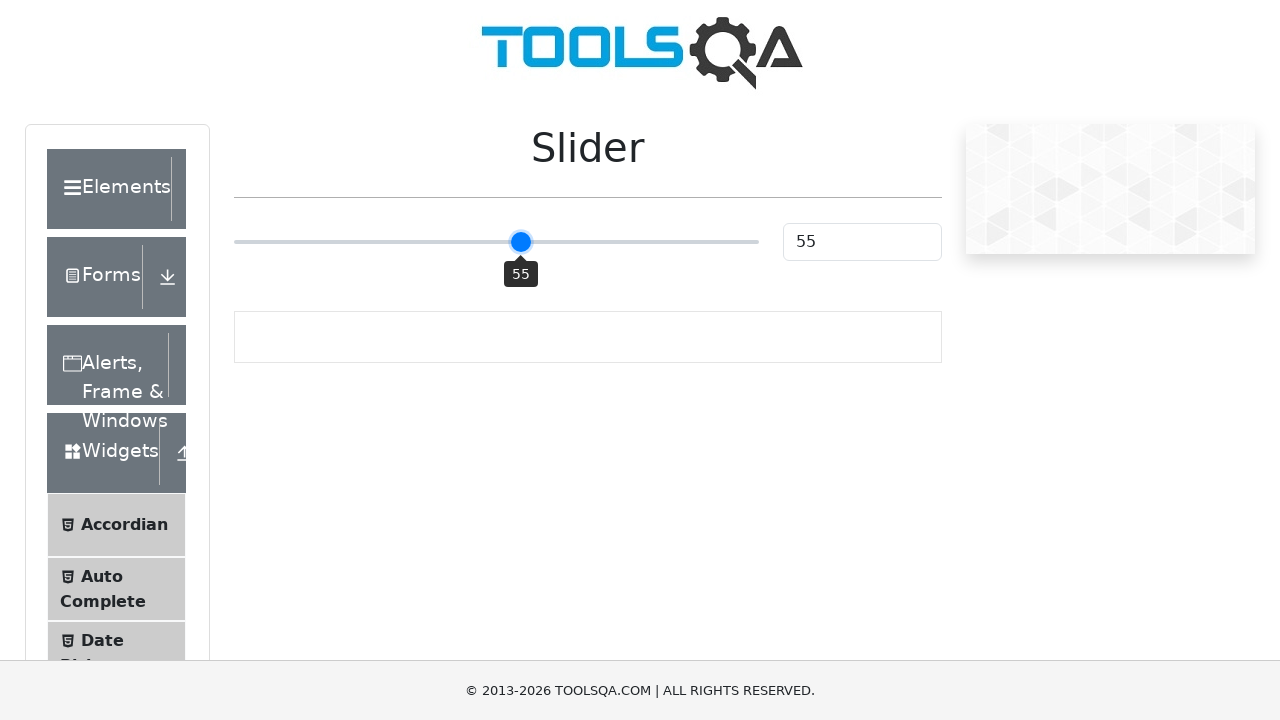

Released mouse button to complete rightward drag at (521, 242)
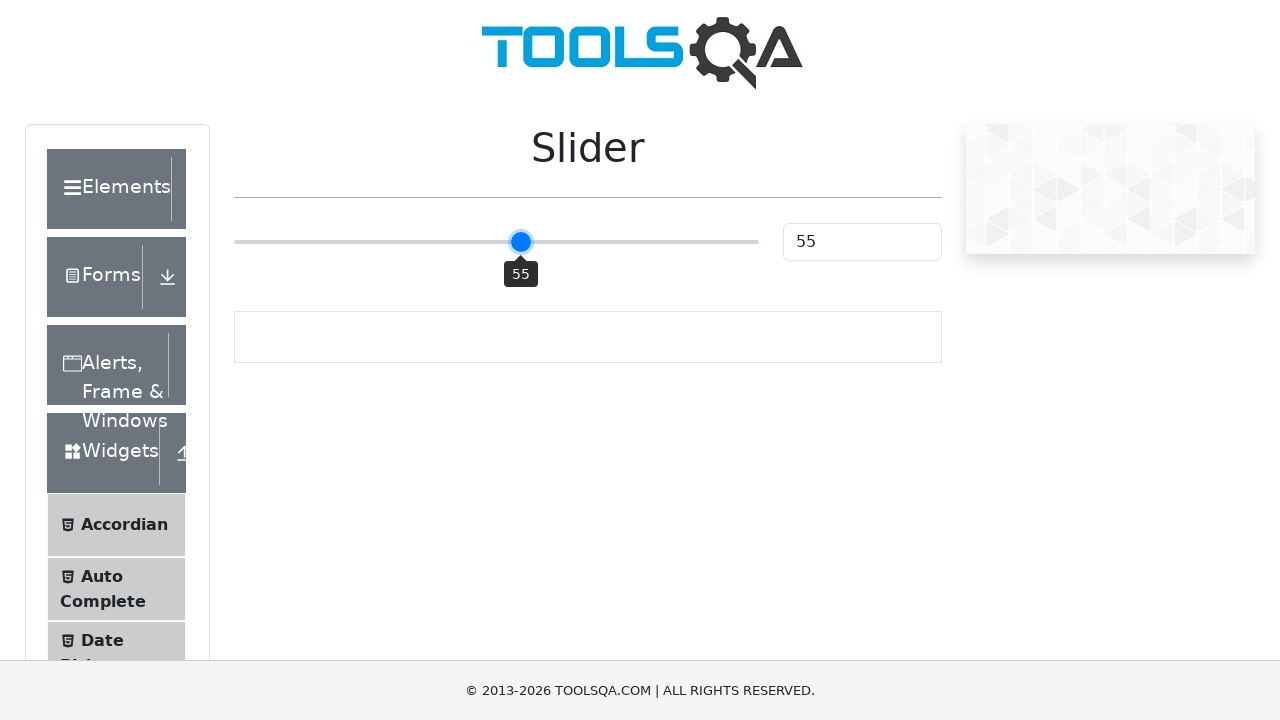

Moved mouse to current slider position at (521, 242)
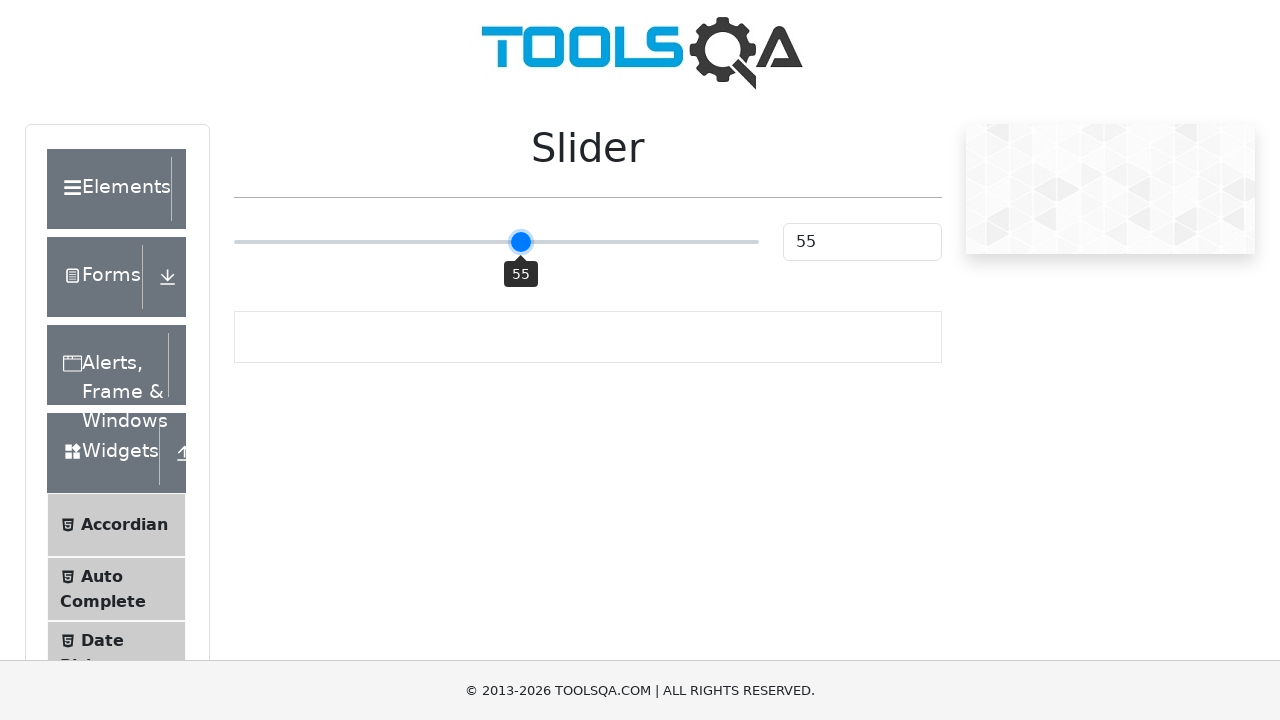

Pressed mouse button down on slider at (521, 242)
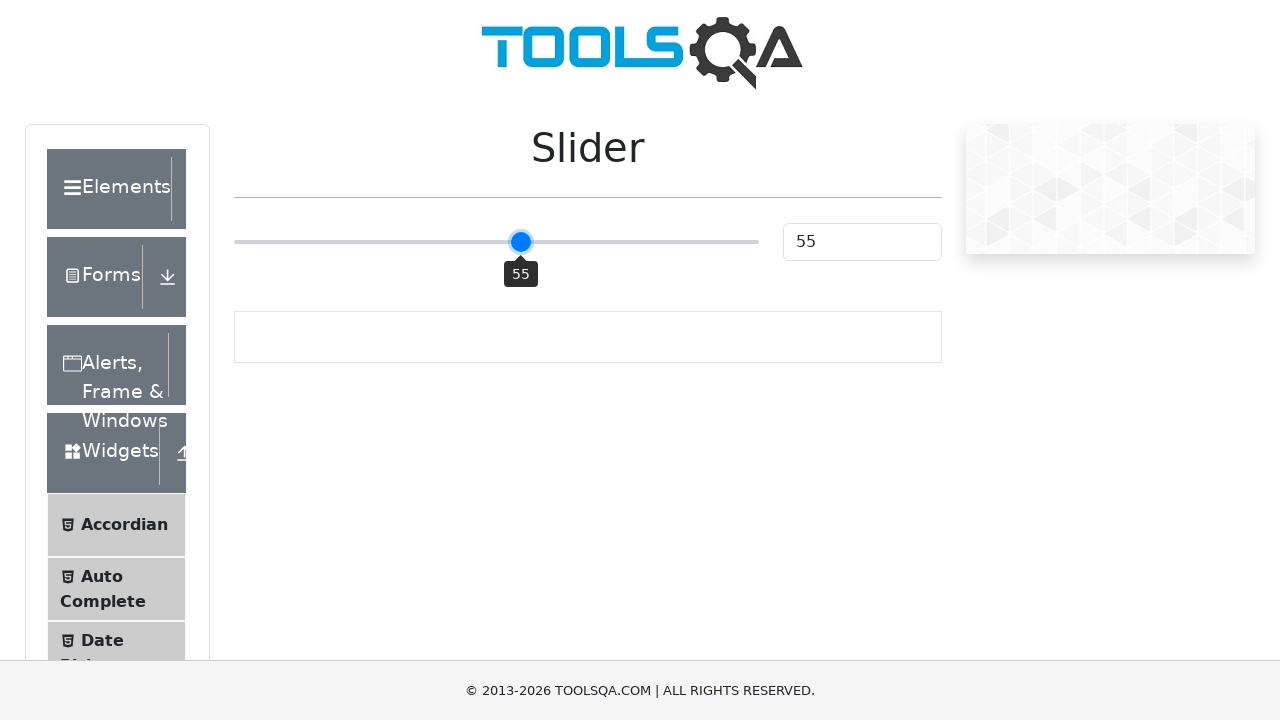

Dragged slider 25 pixels back to the left at (496, 242)
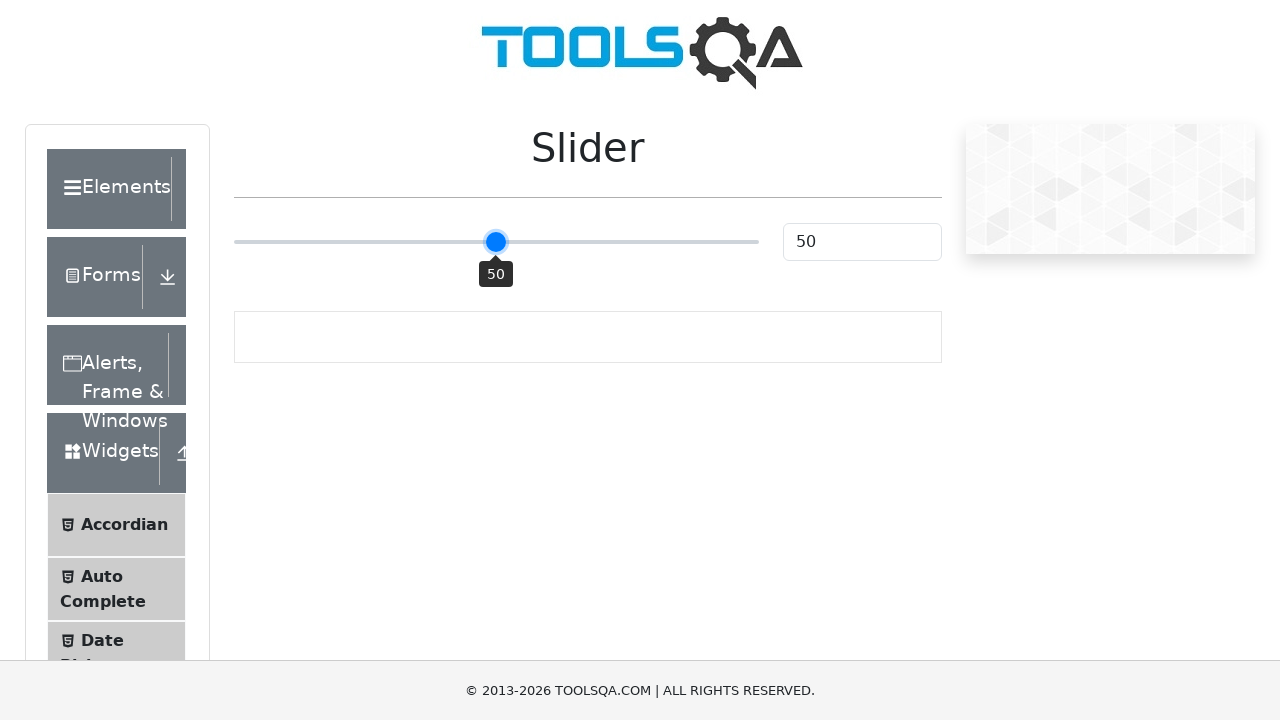

Released mouse button to complete leftward drag at (496, 242)
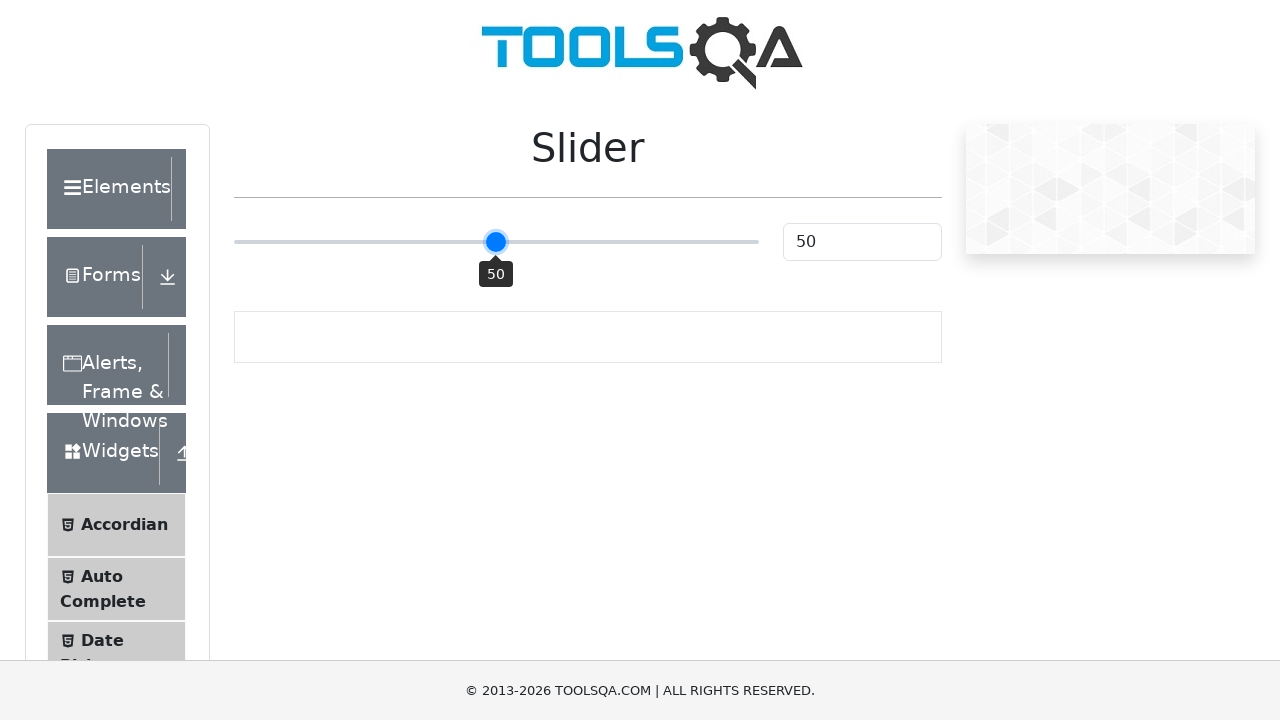

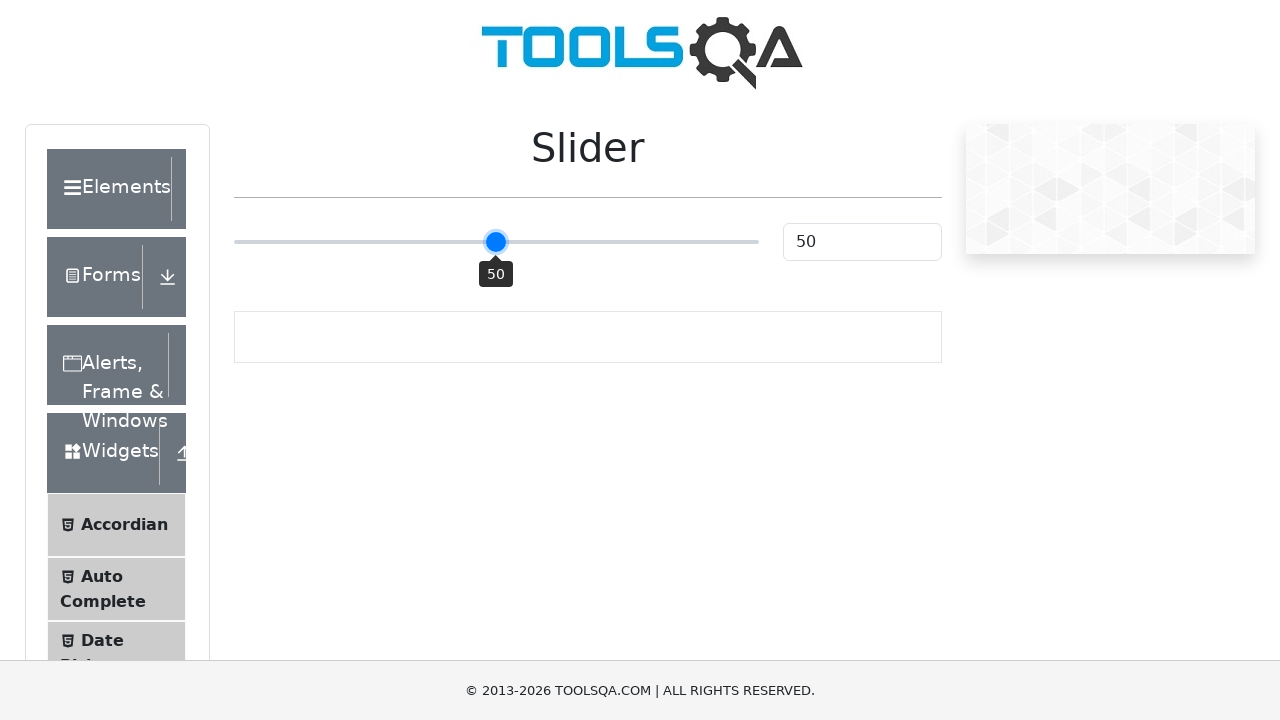